Verifies that the home page is visible by checking for the presence of an orange-colored navigation element

Starting URL: http://automationexercise.com

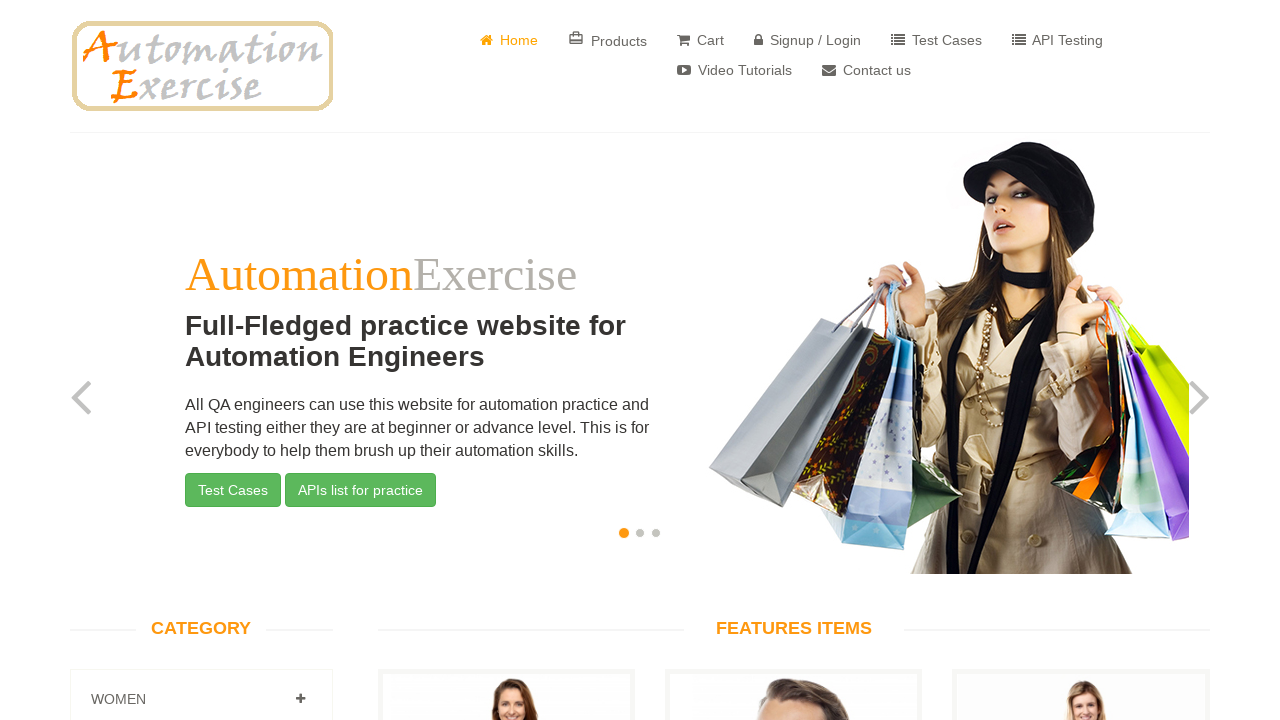

Located orange-colored navigation element
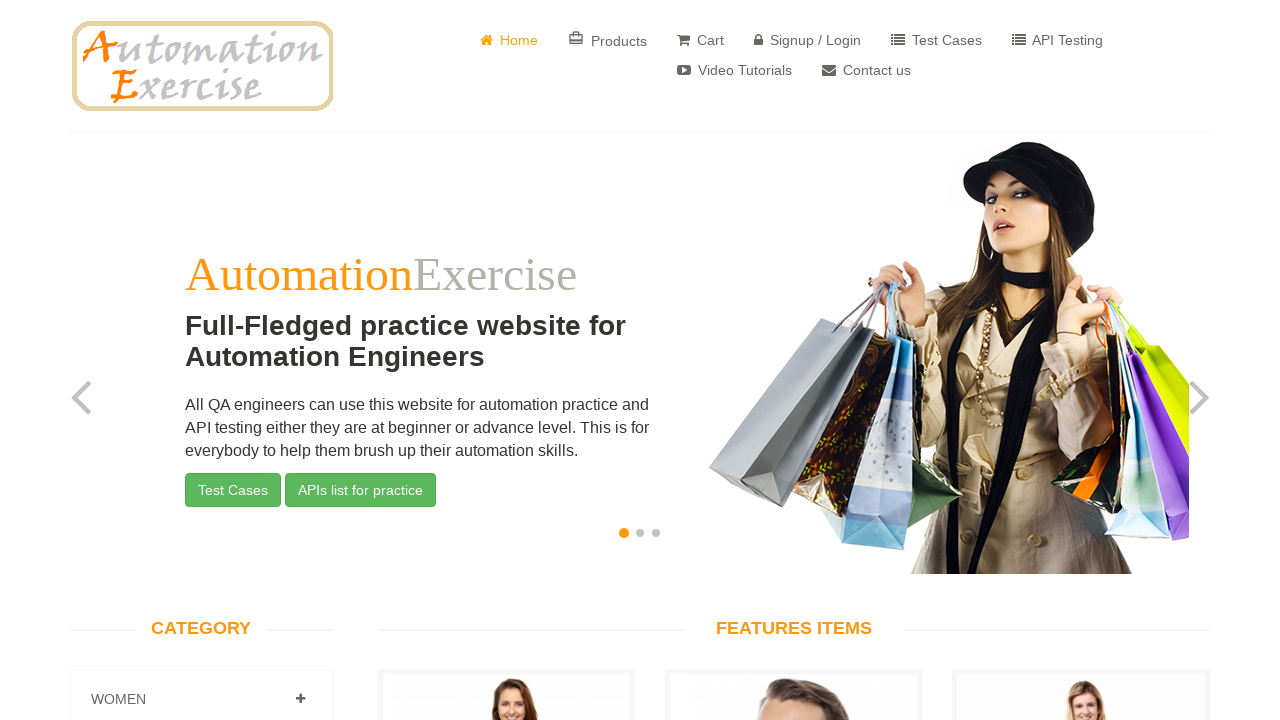

Orange-colored navigation element is visible - home page verified
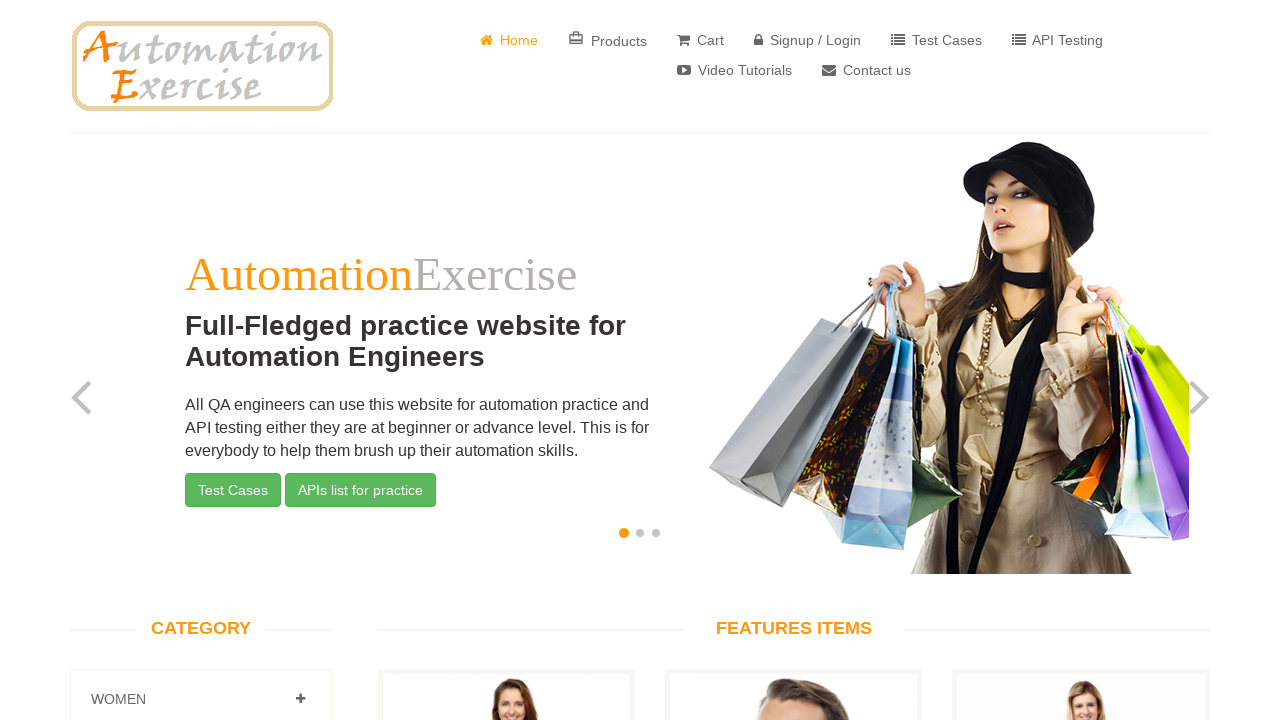

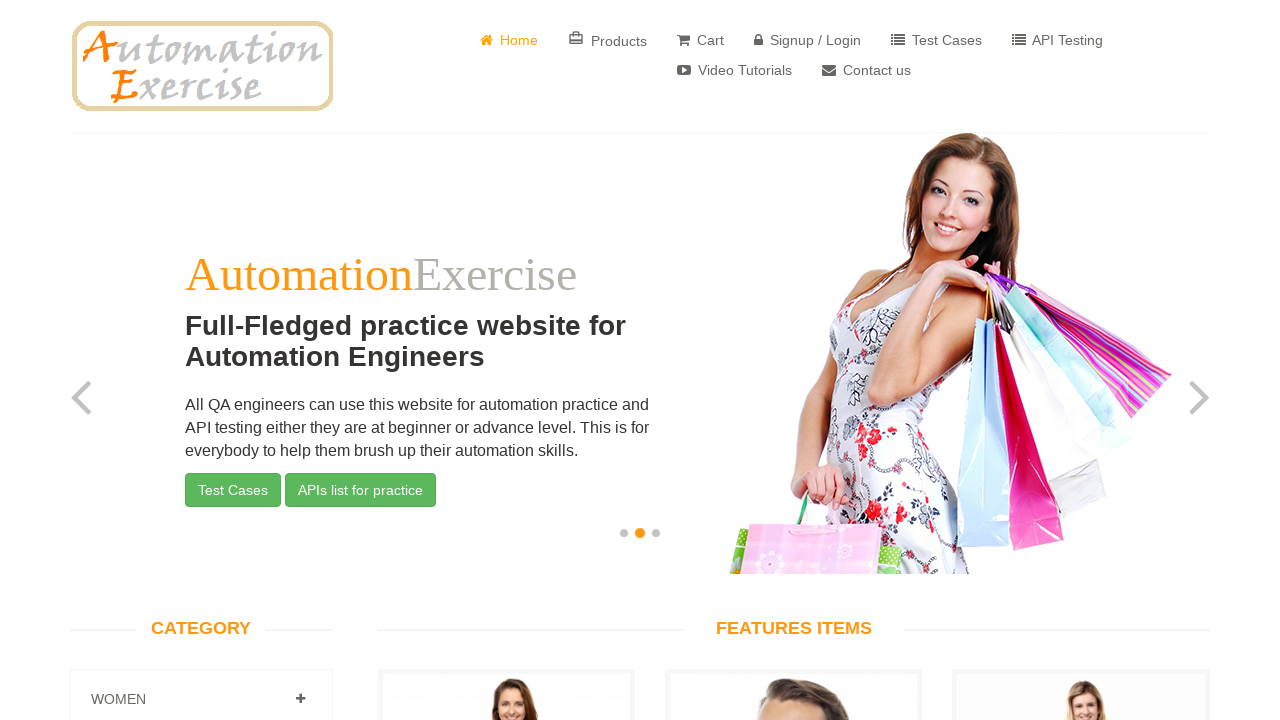